Tests gender radio button selection by clicking the label text instead of the radio button directly, and verifies the correct radio button becomes selected.

Starting URL: https://testotomasyonu.com/form

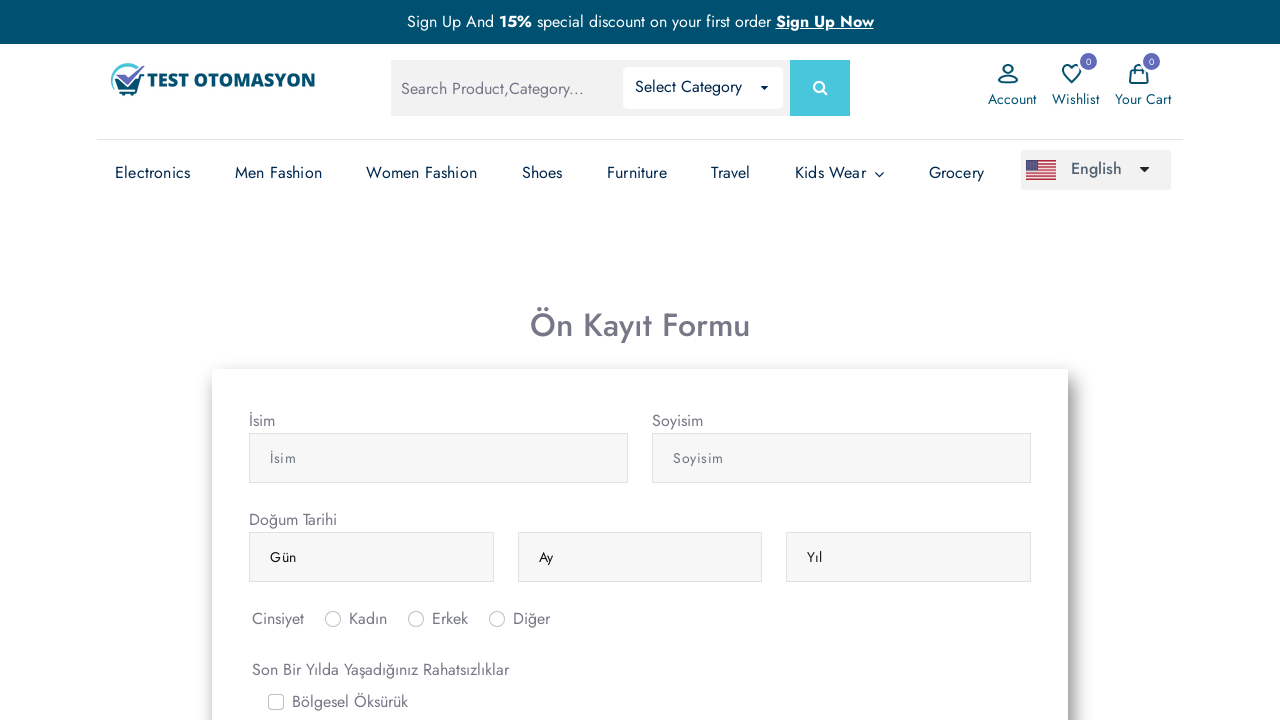

Clicked on 'erkek' (male) radio button label text at (450, 619) on label[for='inlineRadio2']
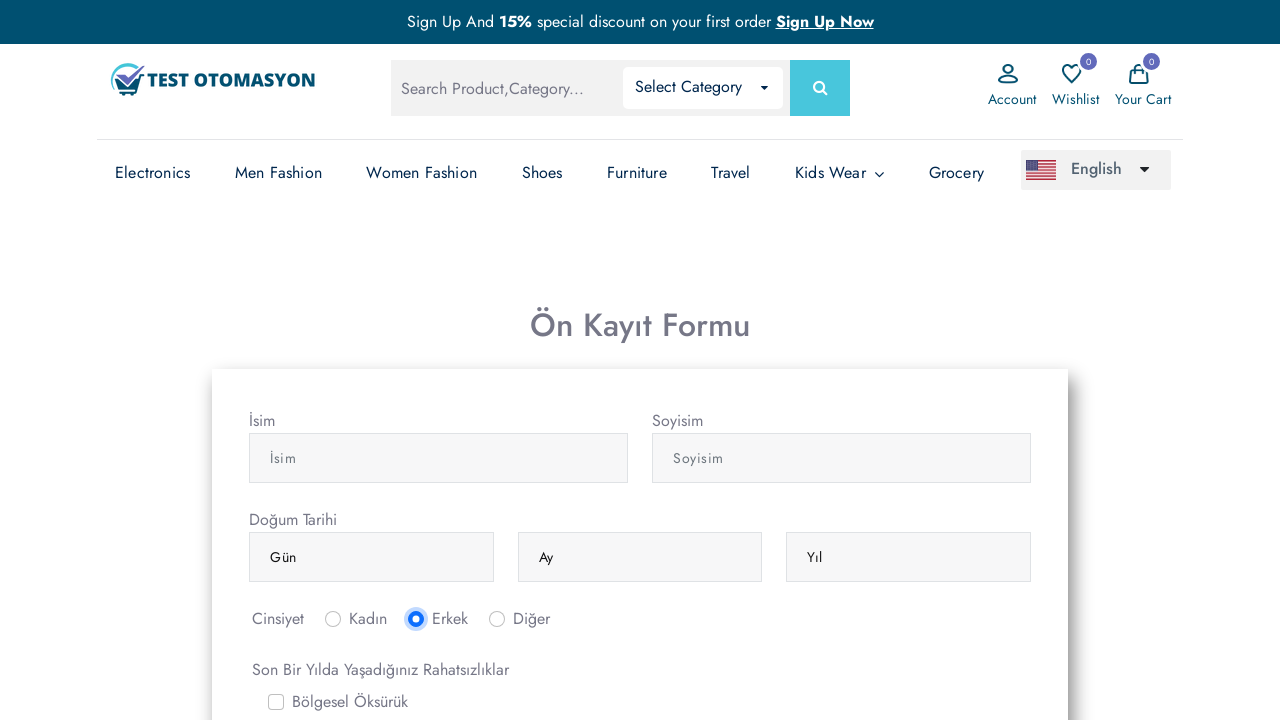

Located all three gender radio button elements (kadin, erkek, diger)
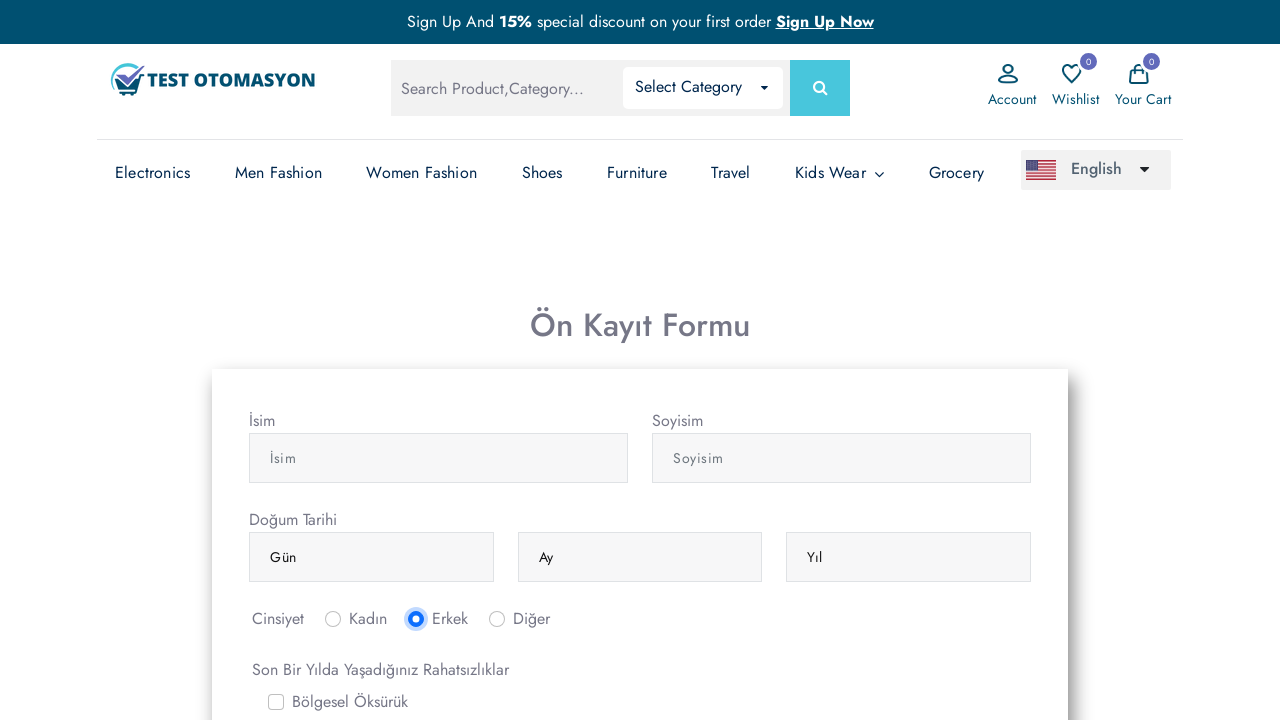

Verified that 'erkek' radio button is selected
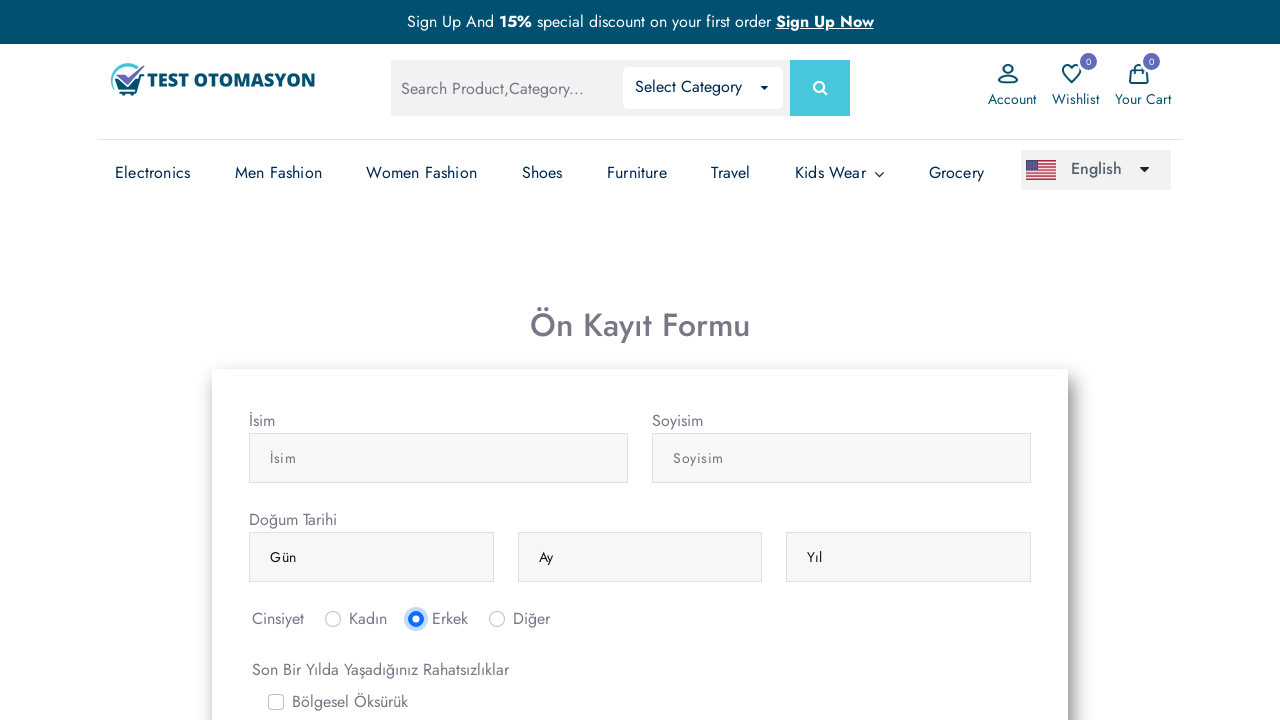

Verified that 'kadin' radio button is not selected
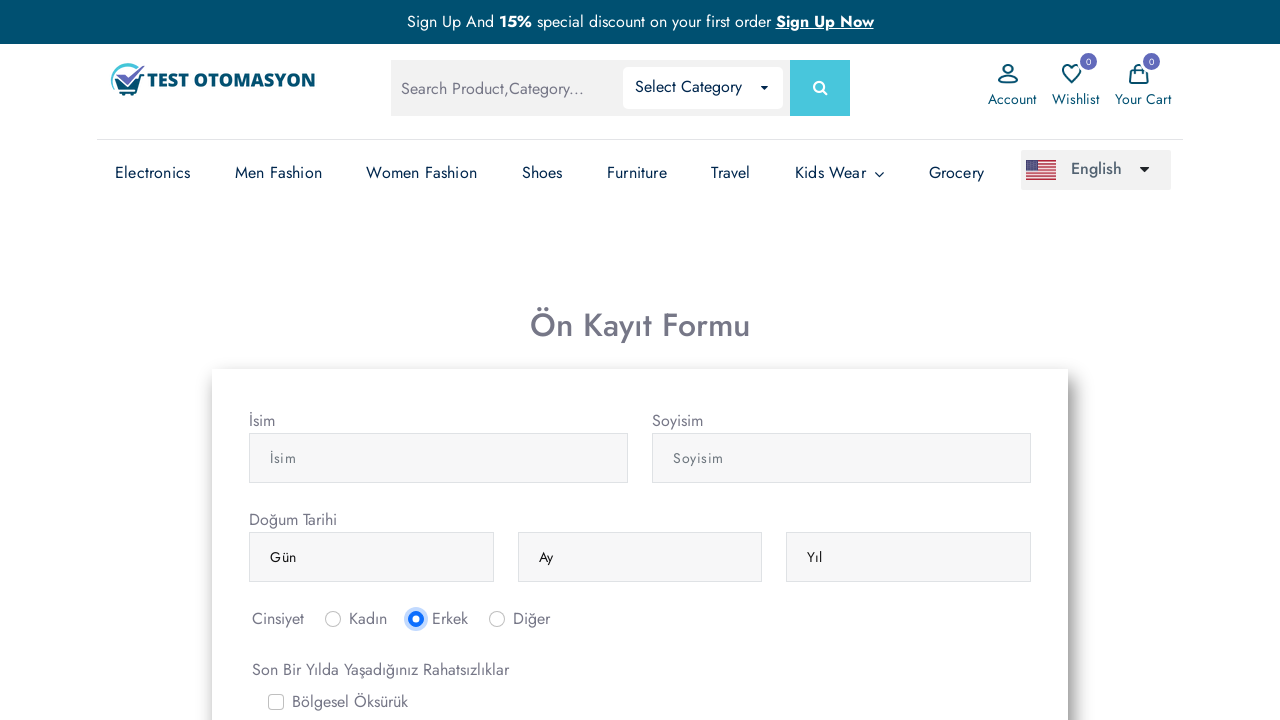

Verified that 'diger' radio button is not selected
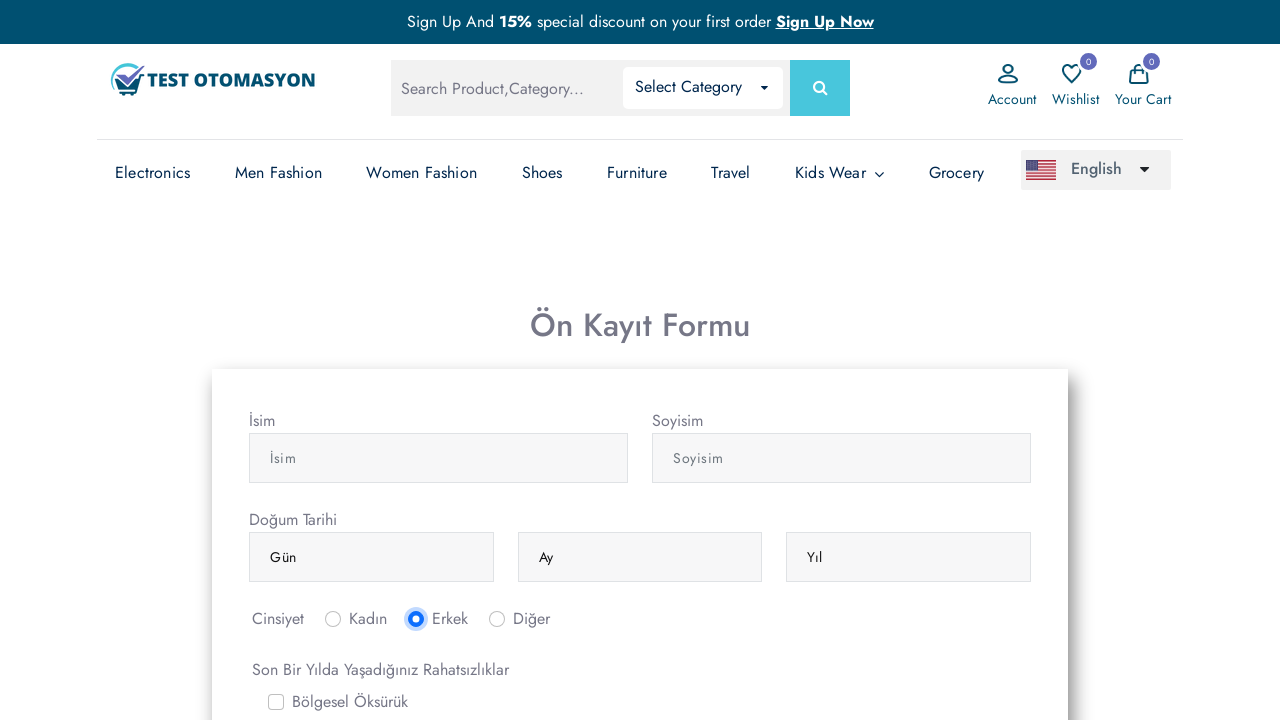

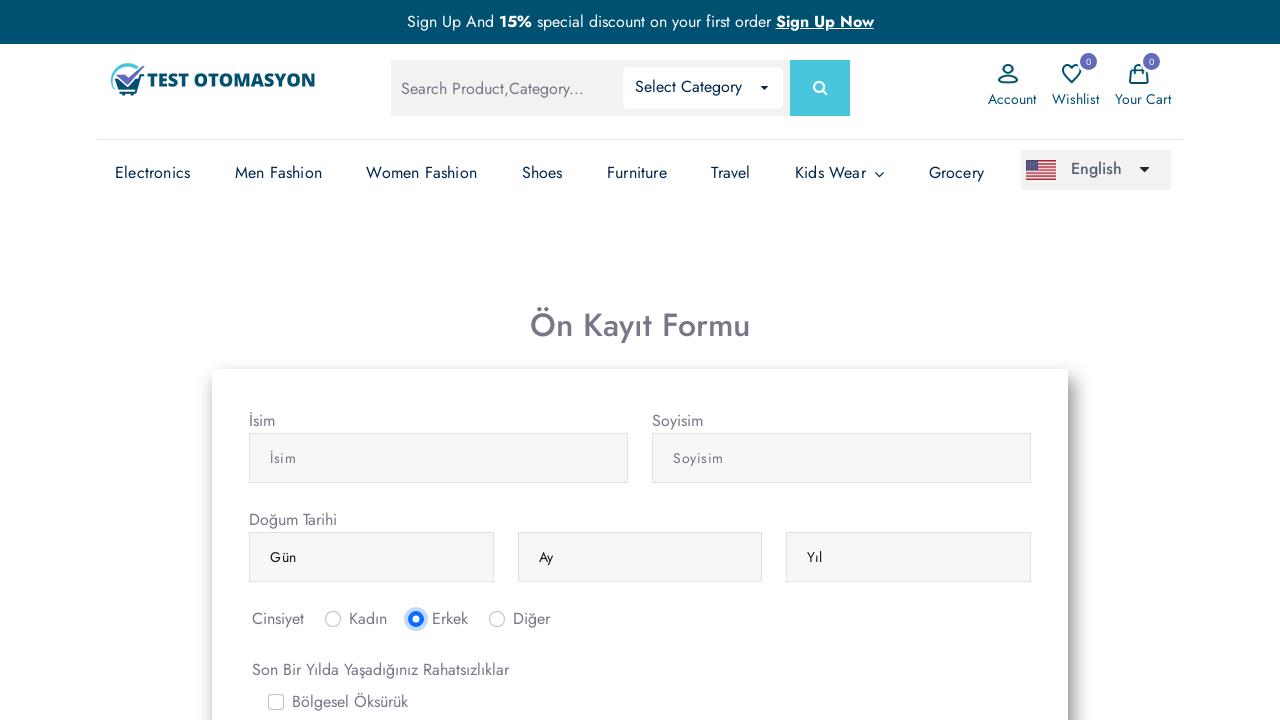